Opens a new browser window/tab by clicking a button, switches to the new window, clicks a menu item, then switches back to the parent window

Starting URL: https://demo.automationtesting.in/Windows.html

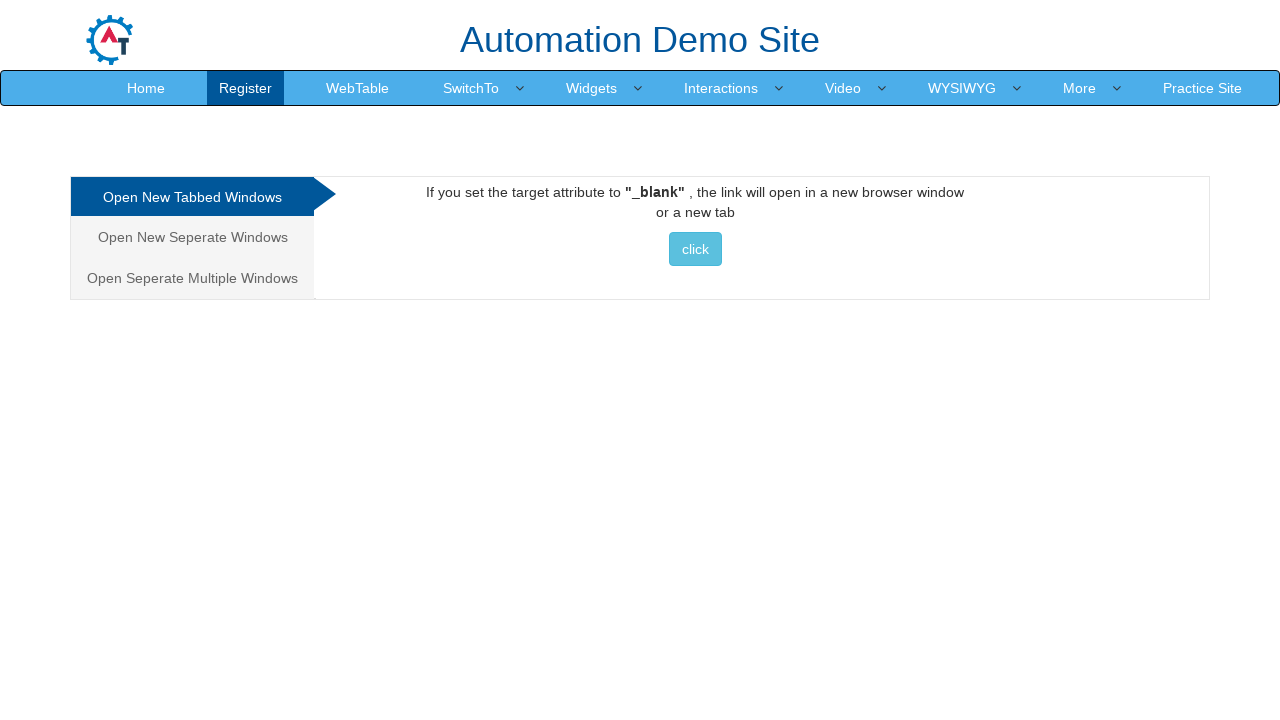

Clicked button to open new window/tab at (695, 249) on button.btn.btn-info
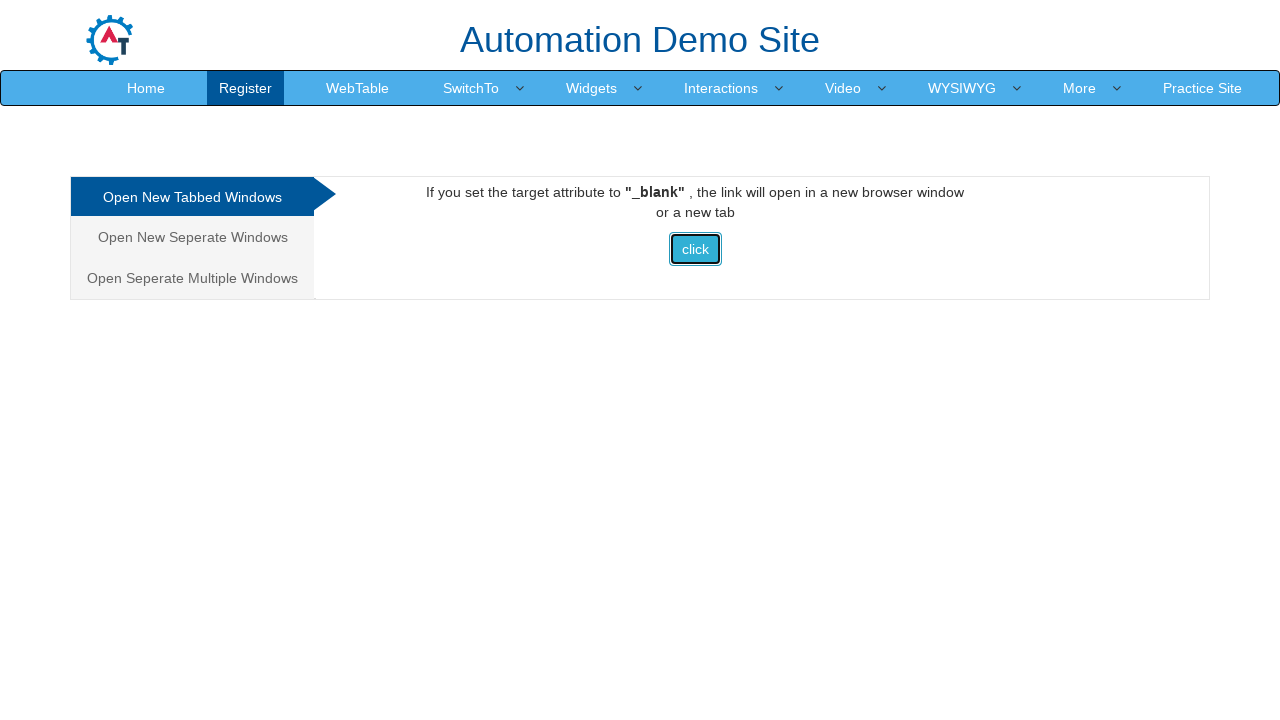

Obtained reference to newly opened page
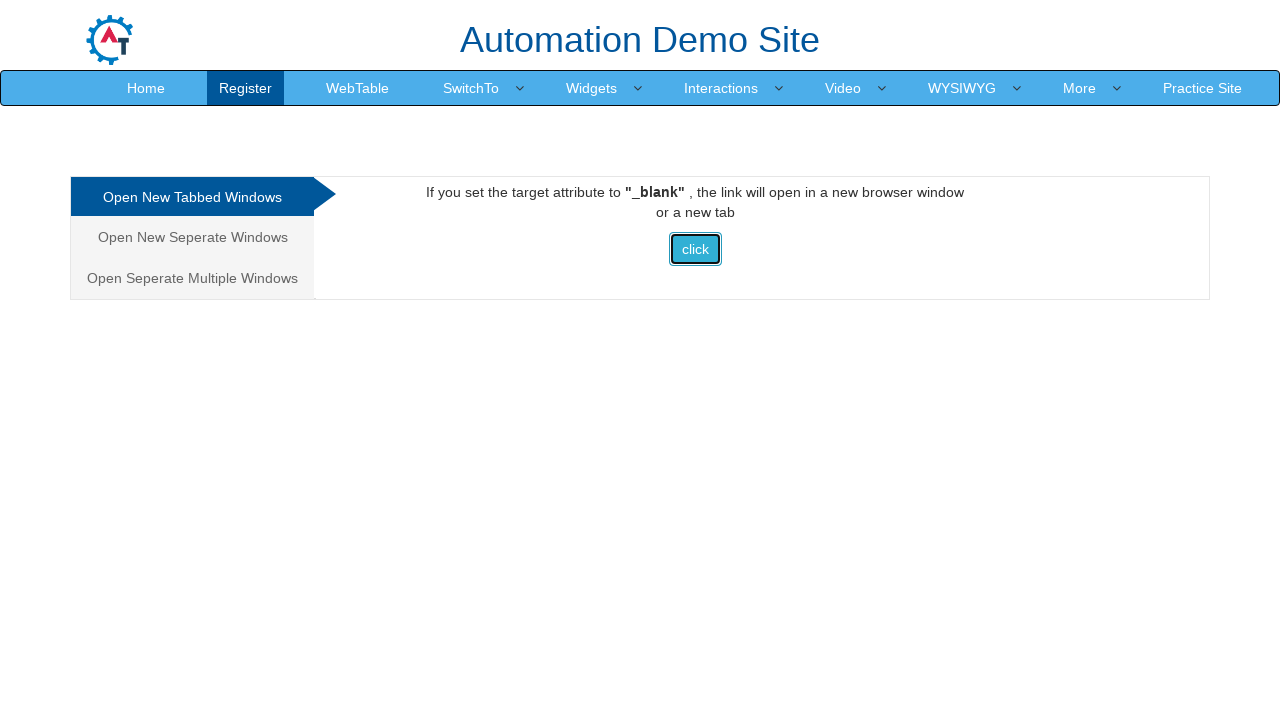

New page finished loading
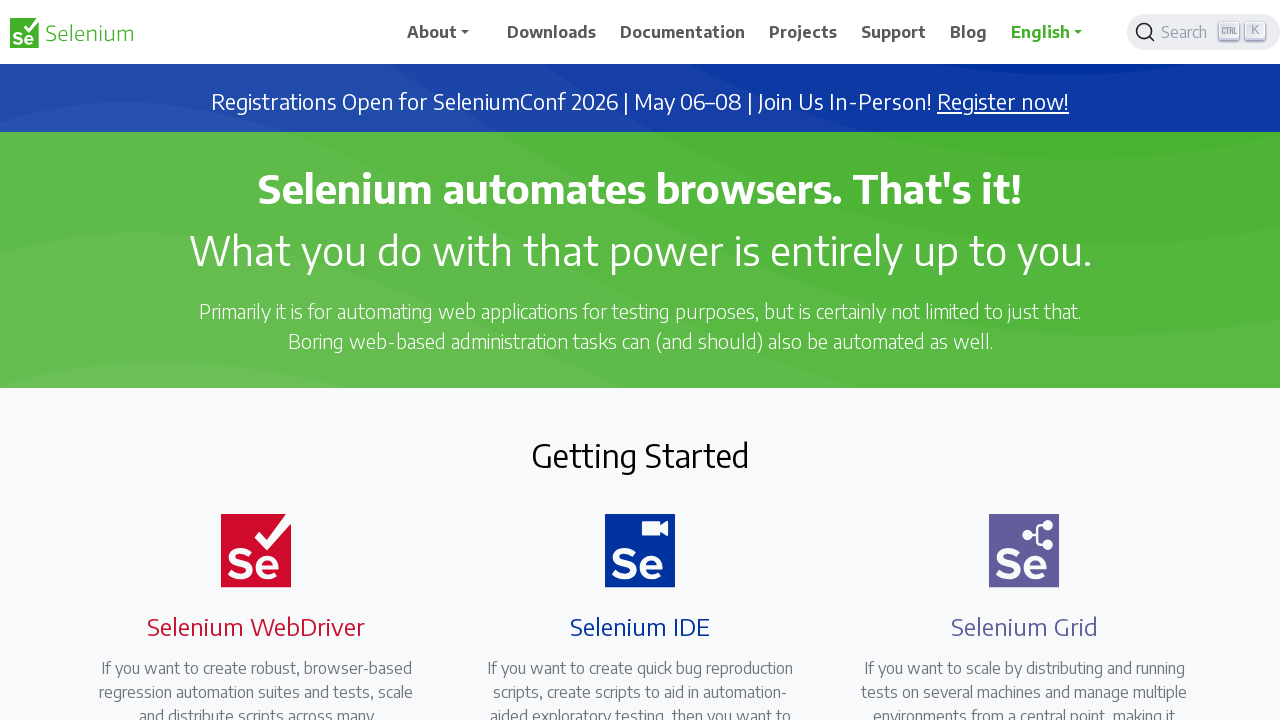

Clicked 4th menu item in new window at (807, 32) on div.collapse.navbar-collapse.justify-content-end > ul > li:nth-child(4)
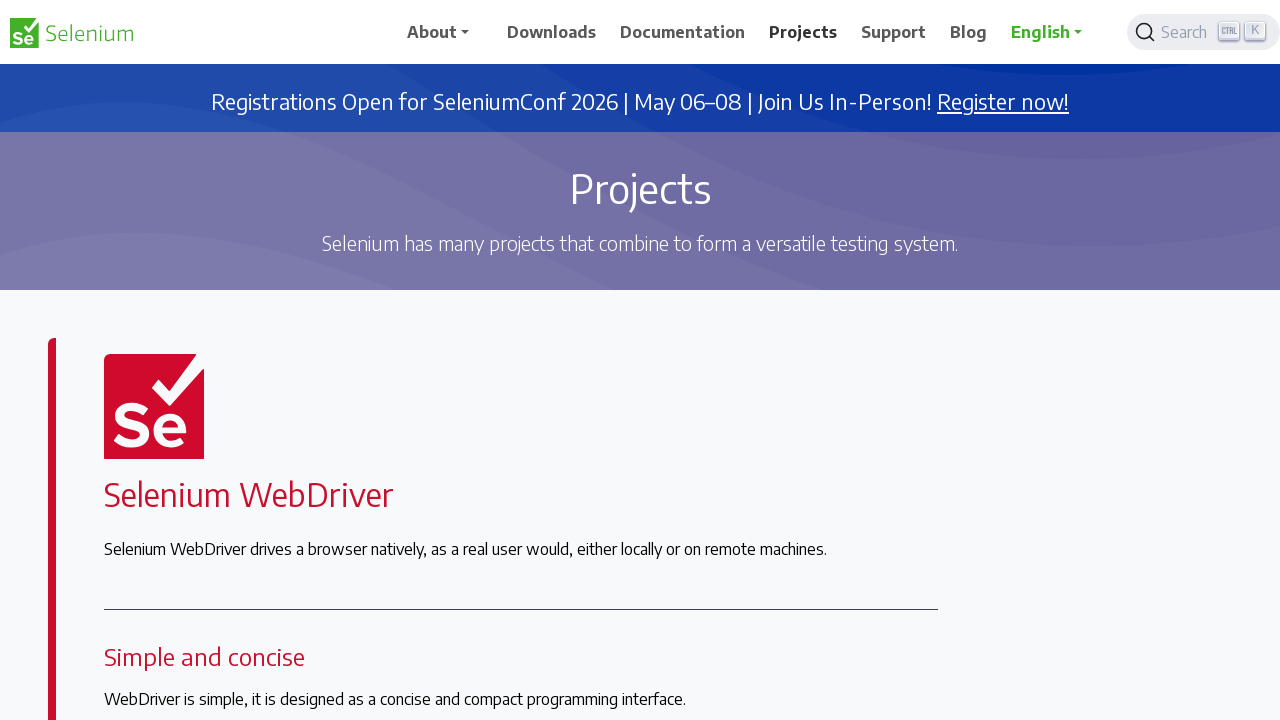

Switched back to parent window
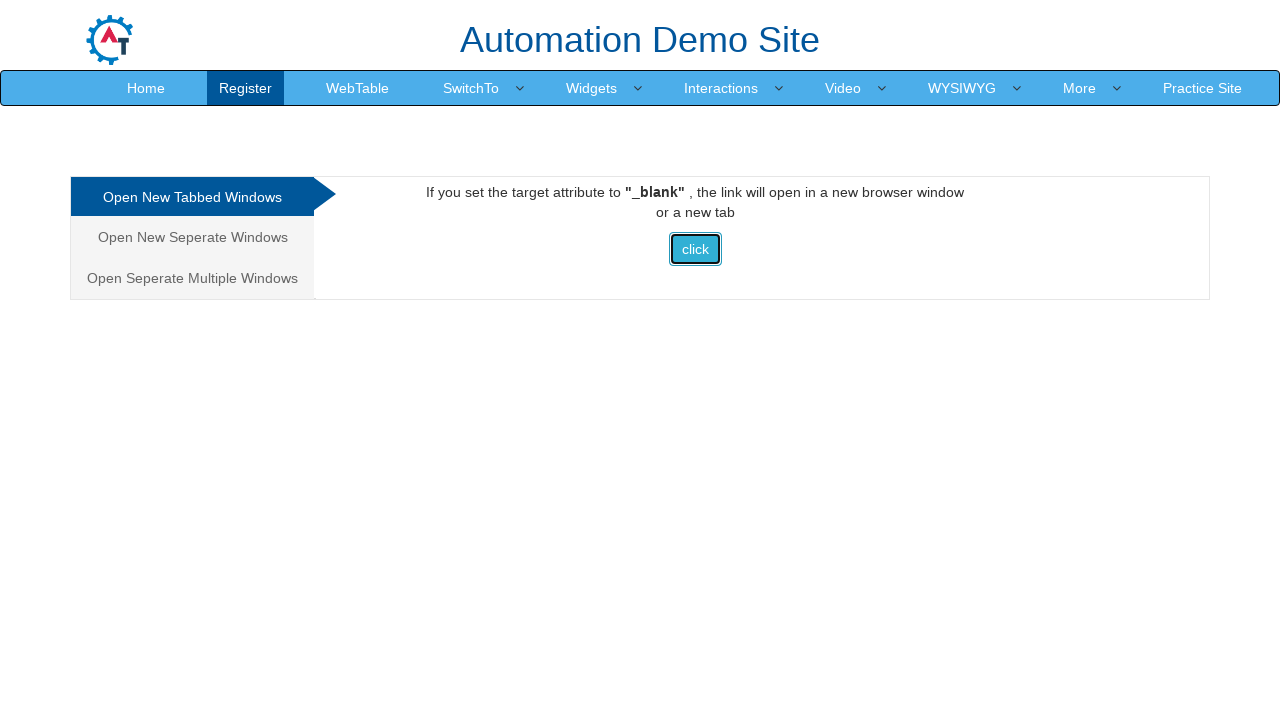

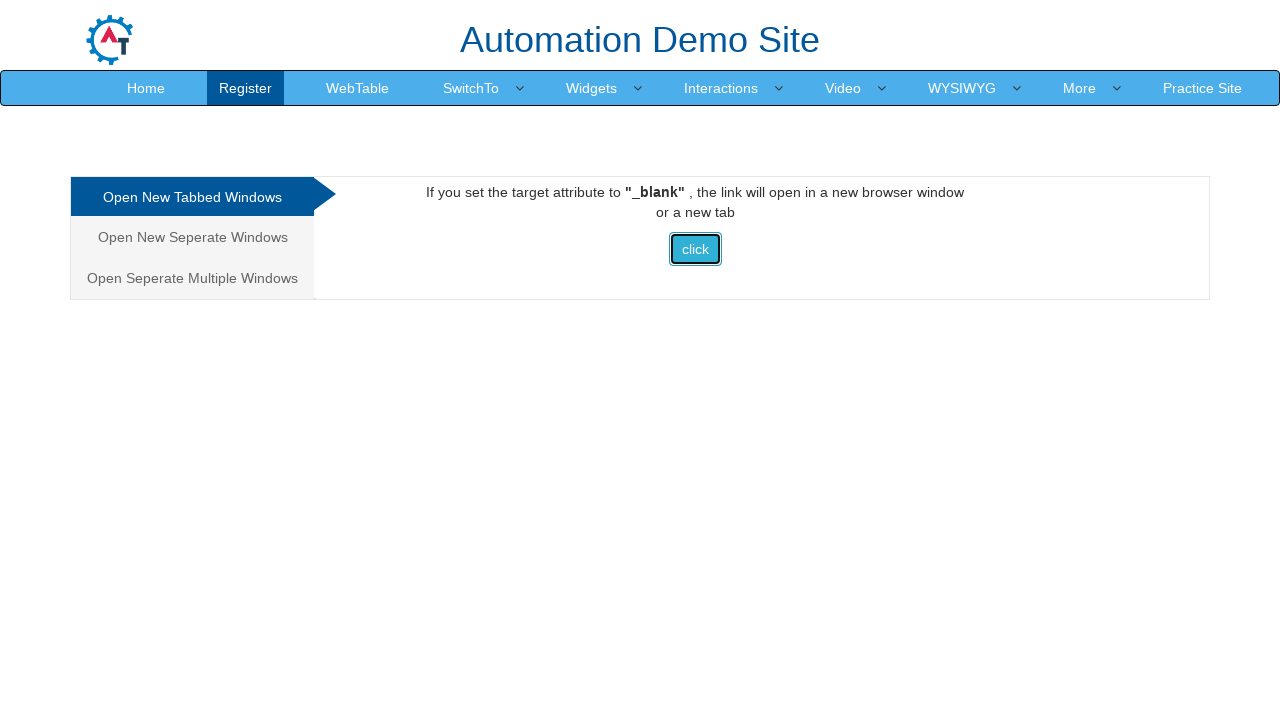